Tests finding an element with id attribute value of "__docusaurus"

Starting URL: https://shafthq.github.io/

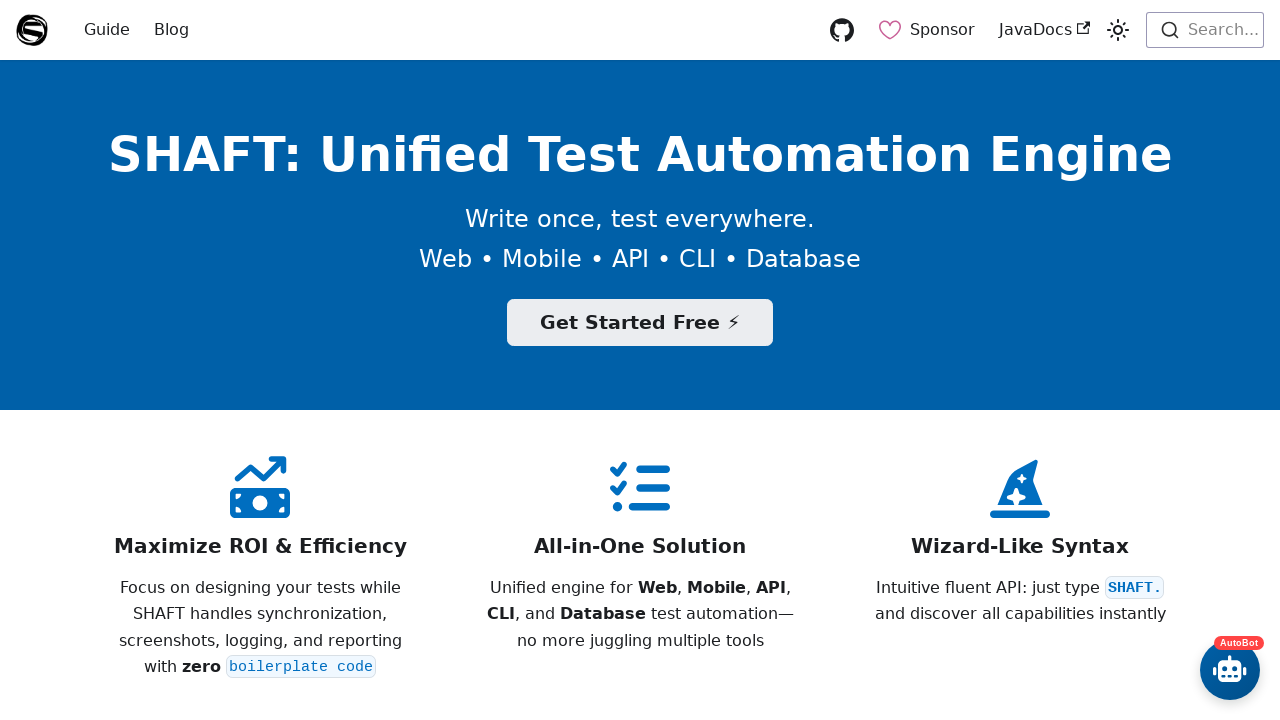

Located element with id attribute '__docusaurus'
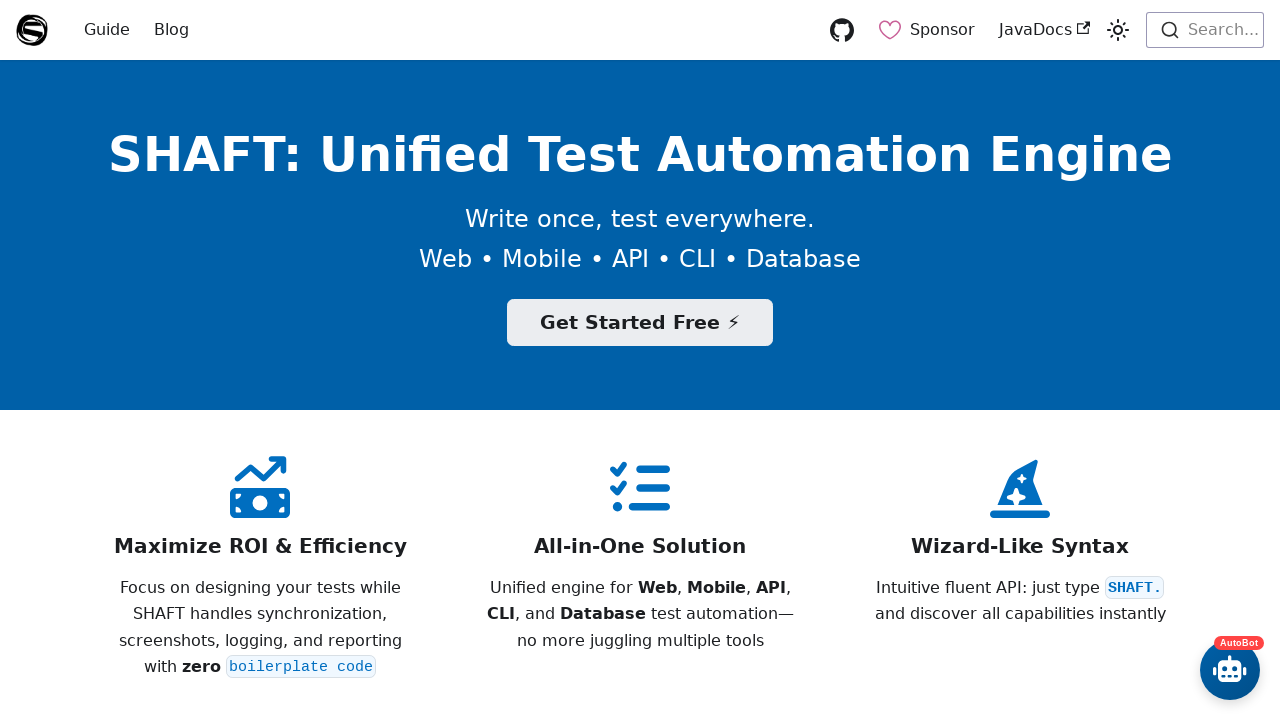

Retrieved display attribute value from element
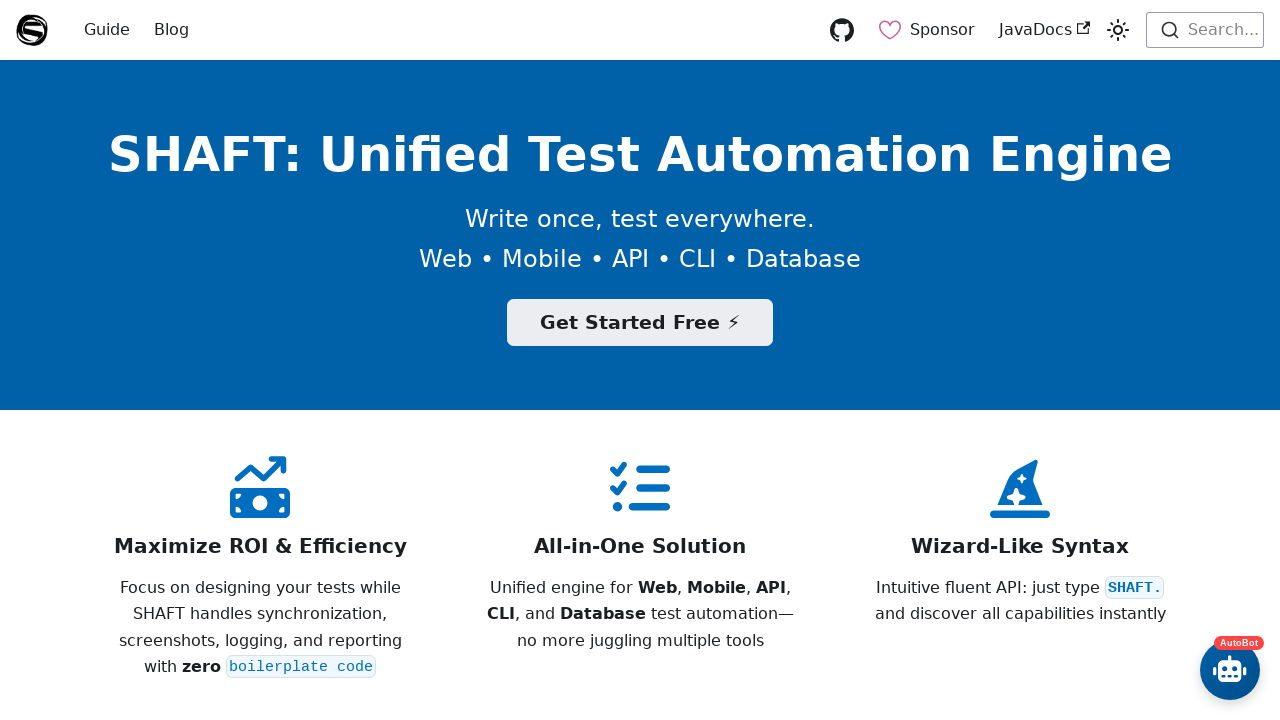

Asserted that display attribute is None or contains 'null'
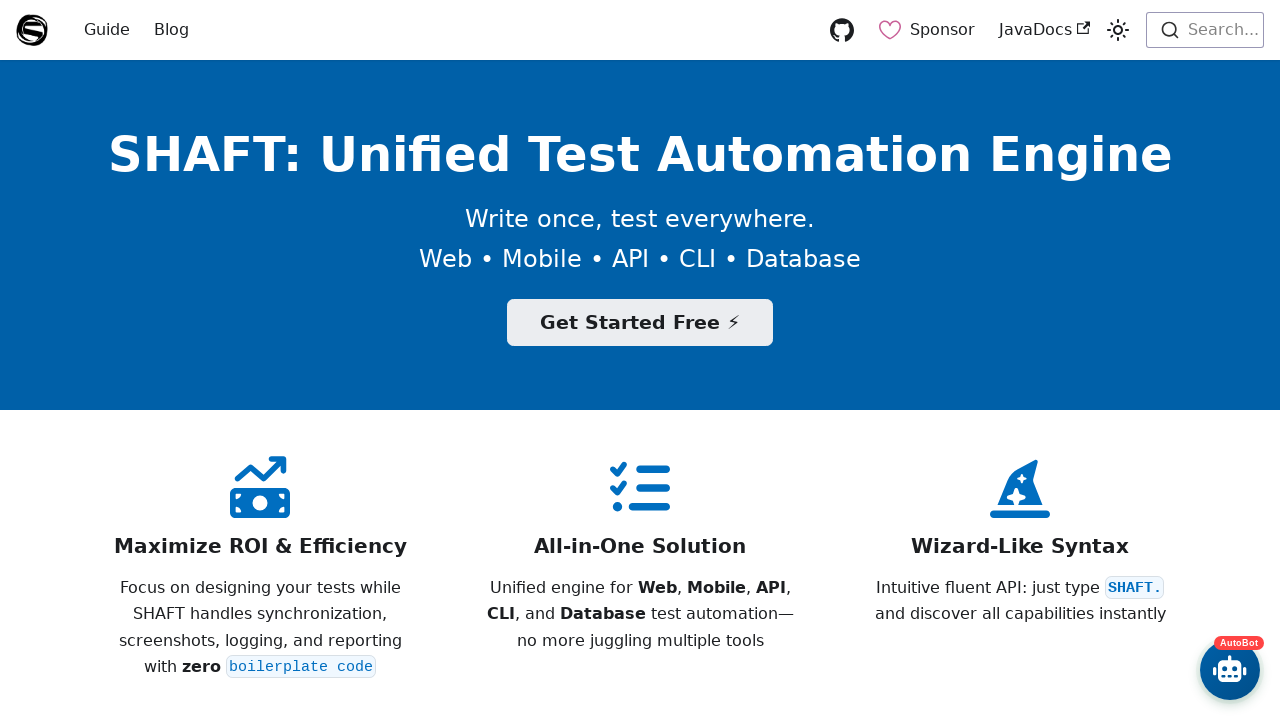

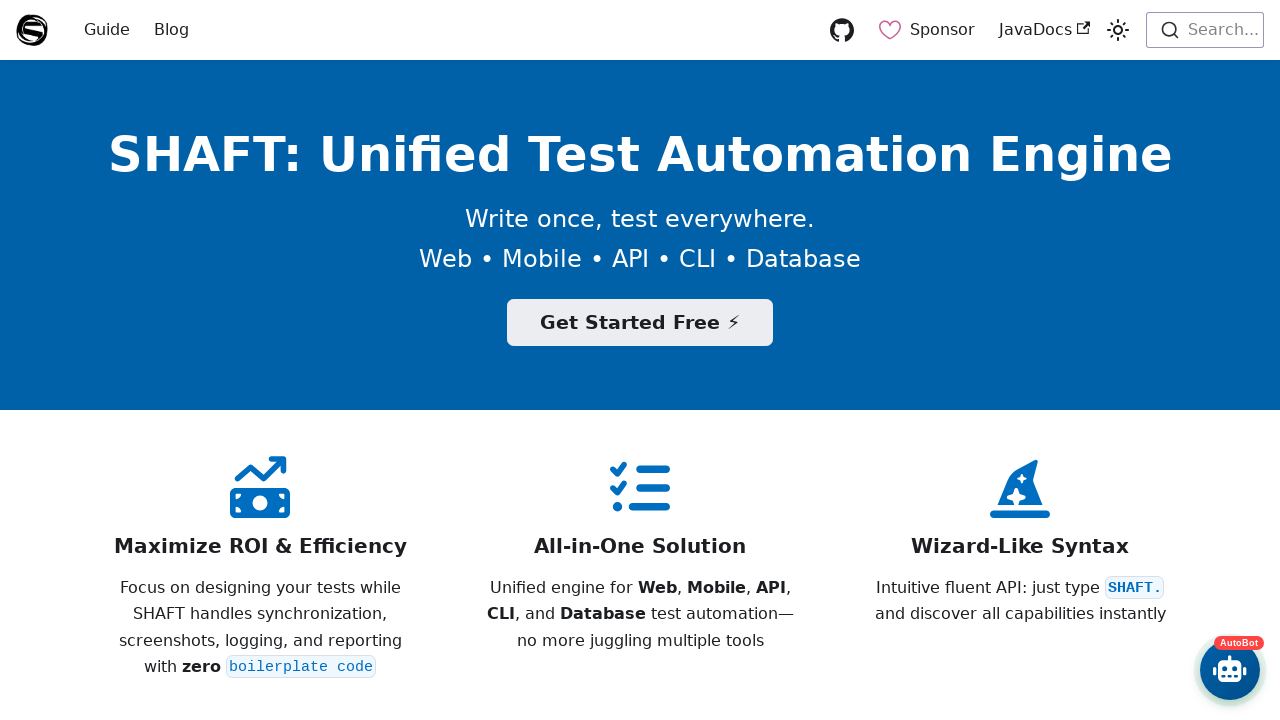